Tests form interaction by entering text in a field, performing double-click and right-click actions on the input element

Starting URL: https://www.jotform.com/42382403598964

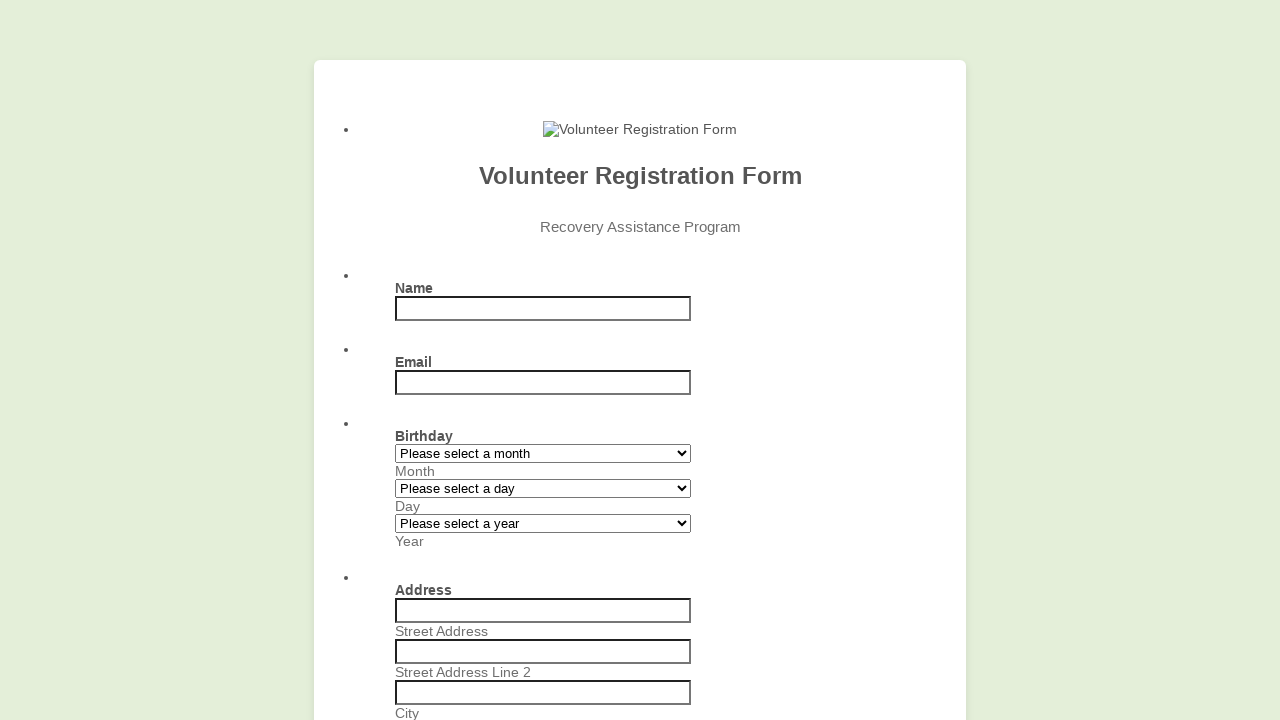

Entered text 'fdfddxcvcv' in input field #input_3 on #input_3
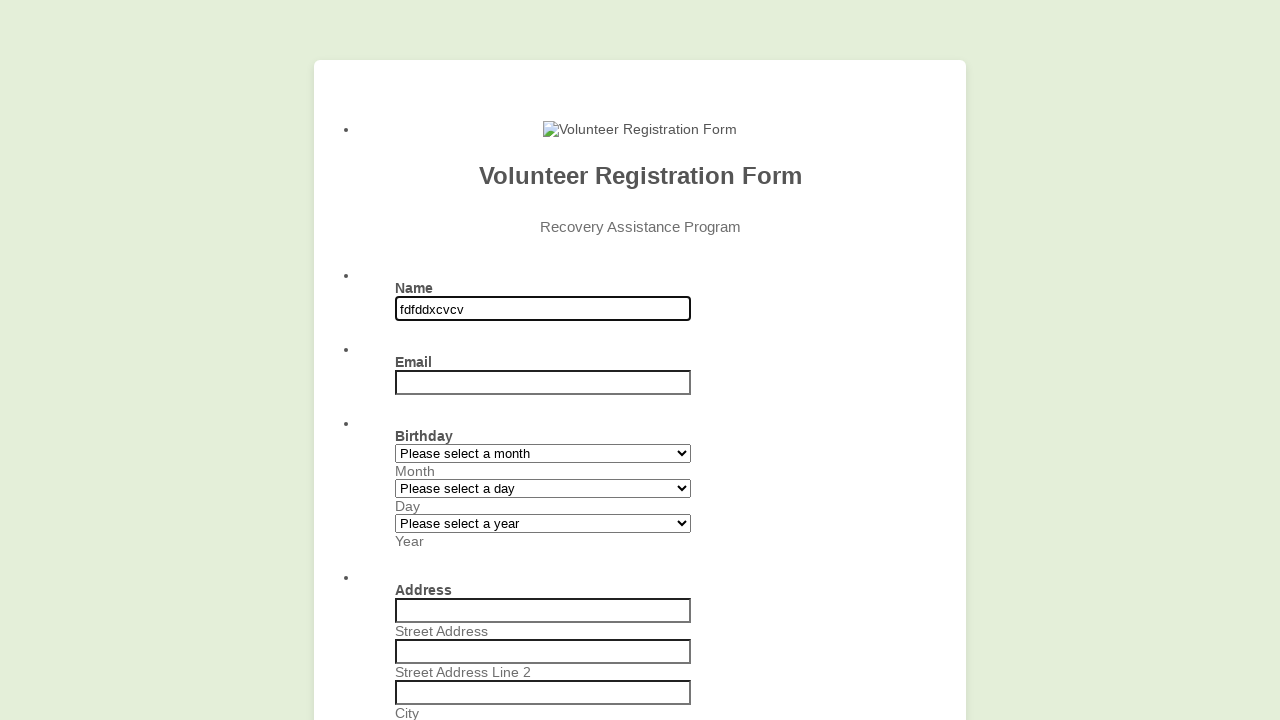

Double-clicked on input field #input_3 at (543, 309) on #input_3
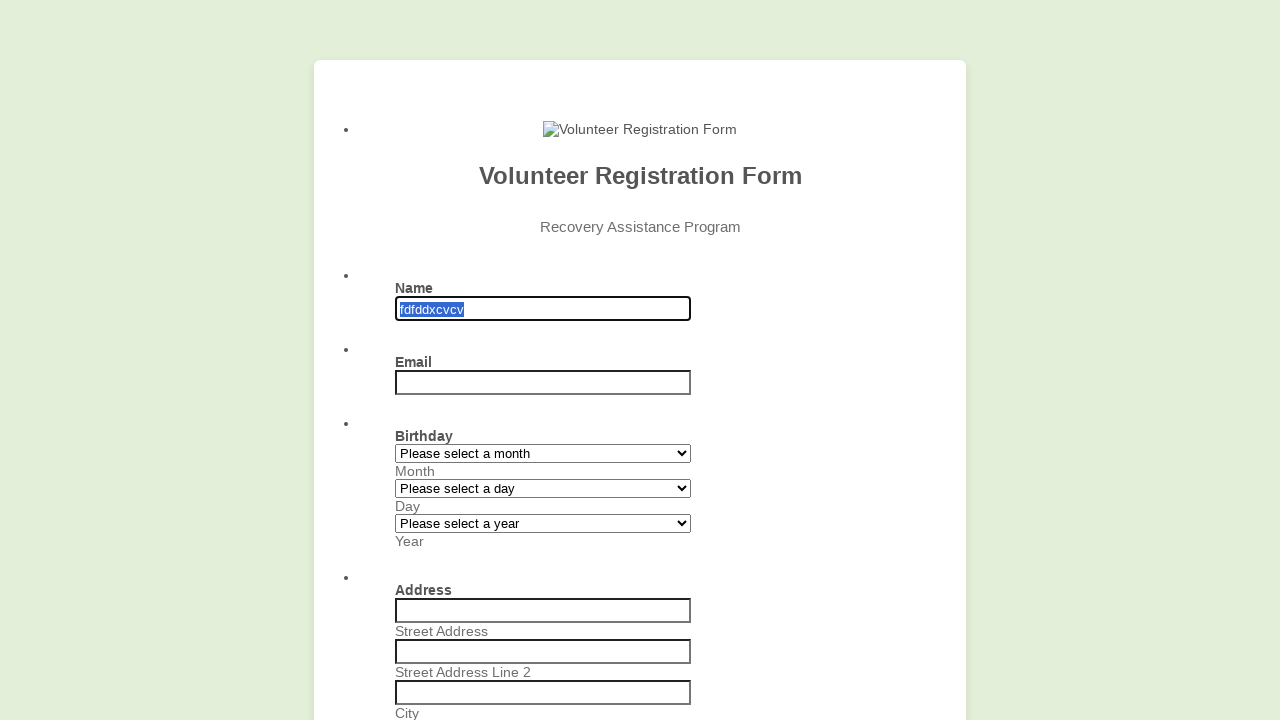

Right-clicked on input field #input_3 at (543, 309) on #input_3
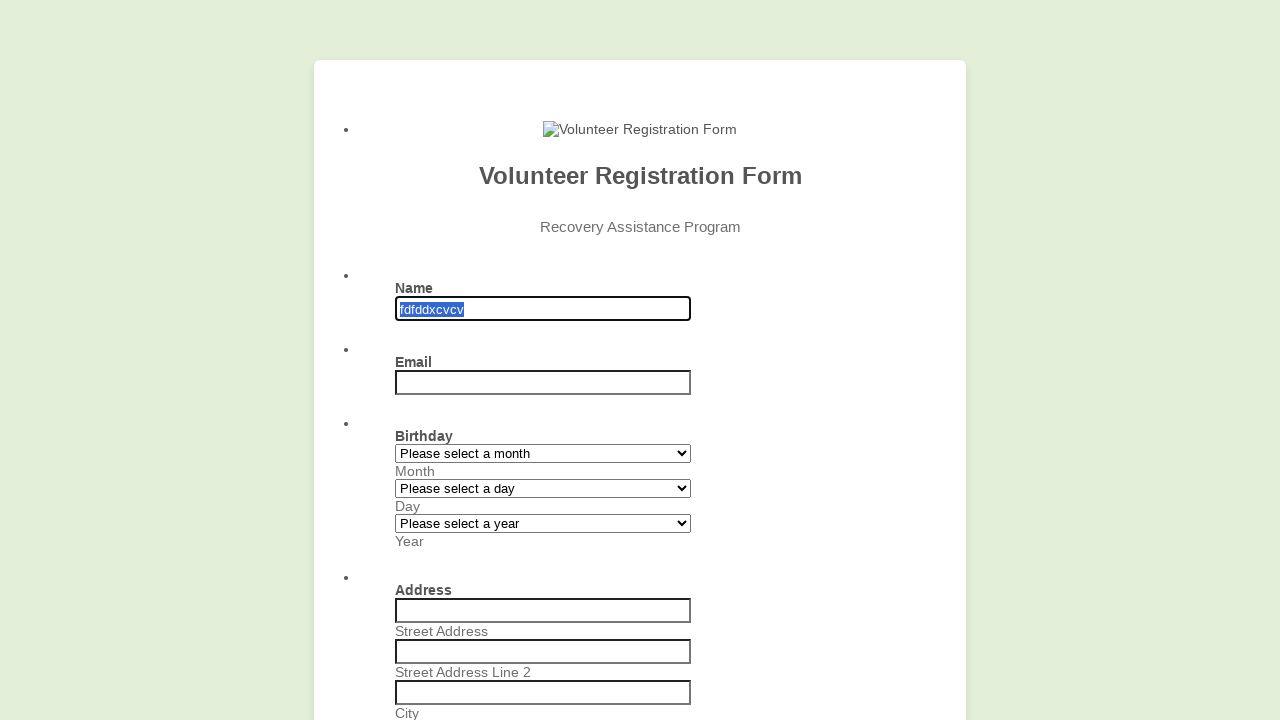

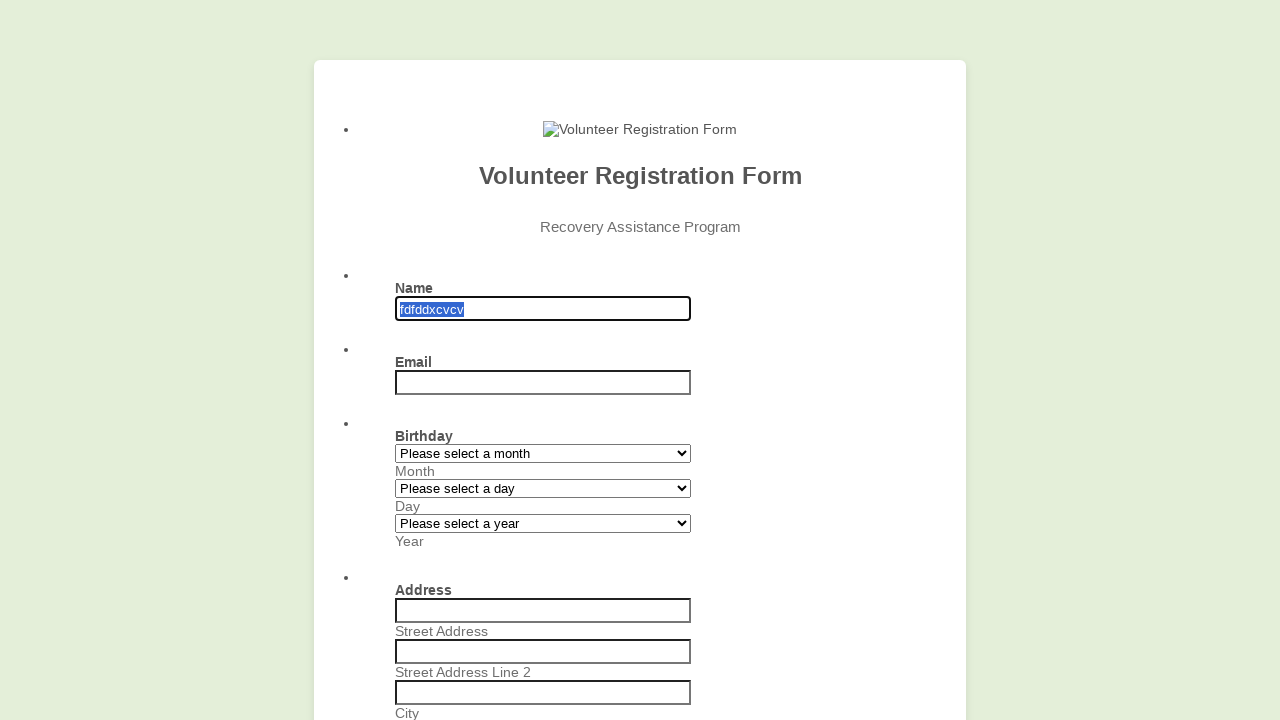